Tests drag and drop functionality by dragging an element and dropping it onto a target area within an iframe

Starting URL: https://jqueryui.com/droppable/

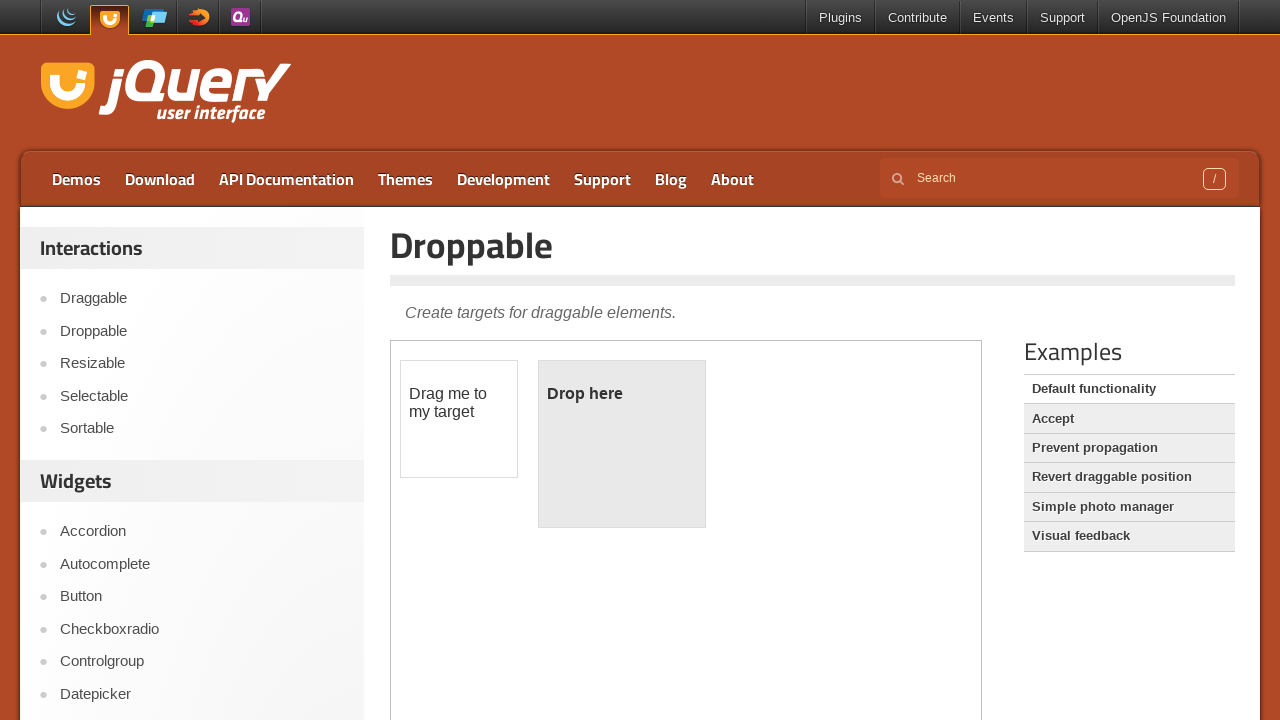

Located the iframe containing drag and drop demo
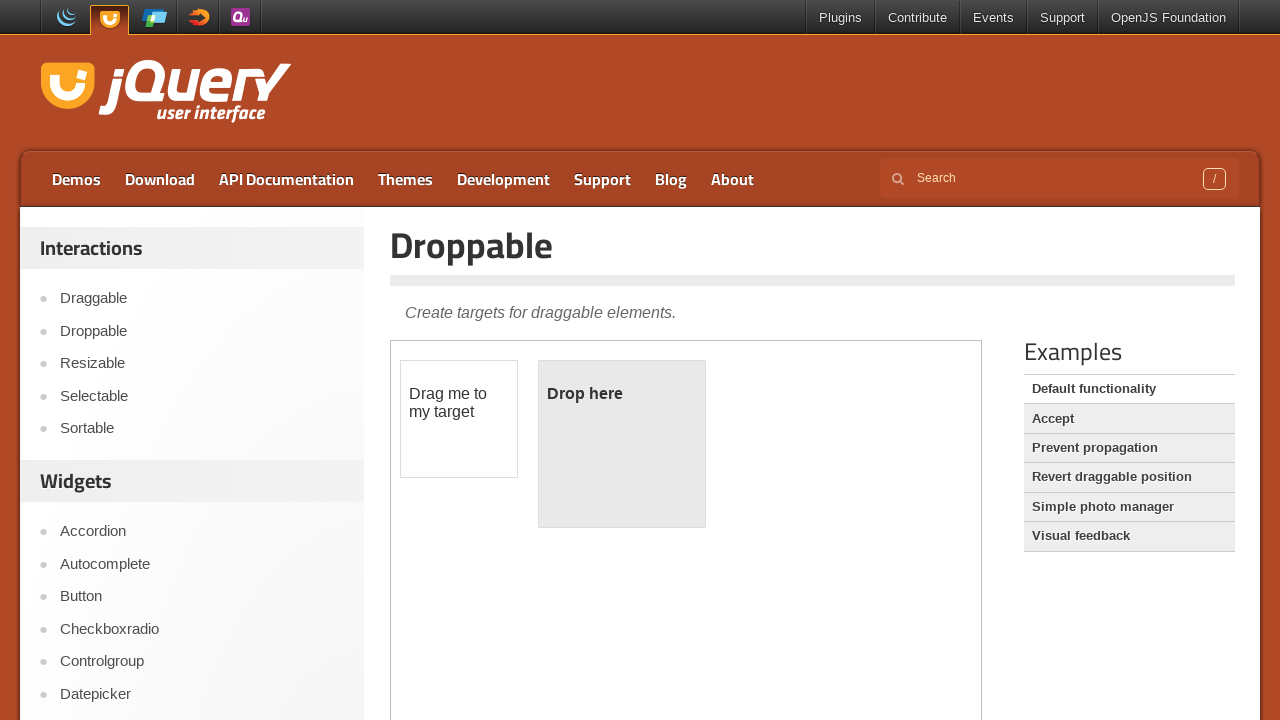

Located the draggable element
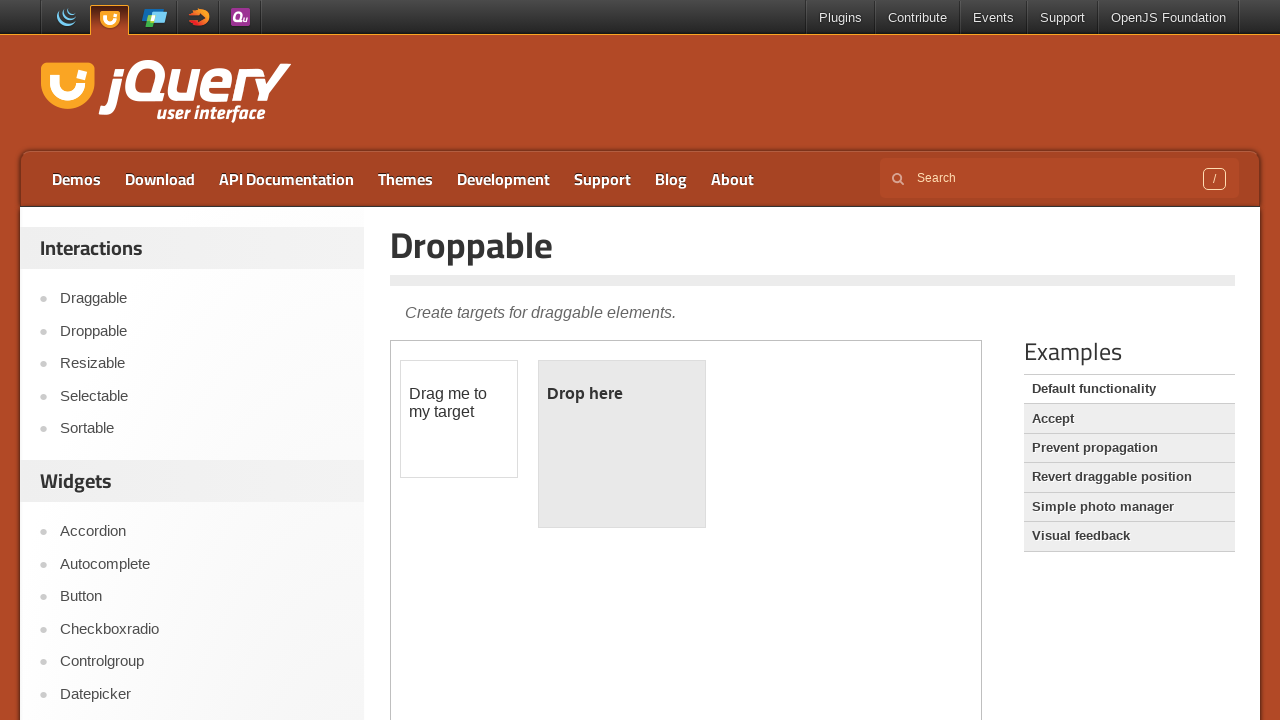

Located the droppable target area
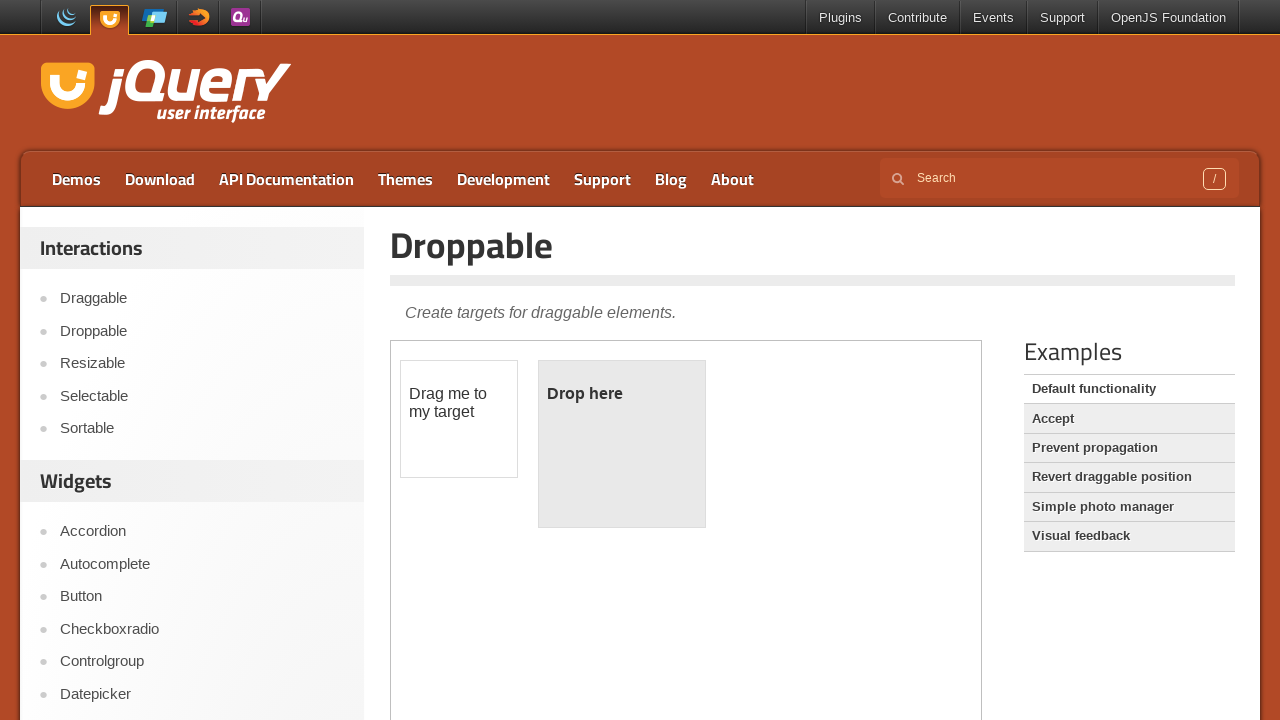

Dragged element from draggable area to droppable target at (622, 444)
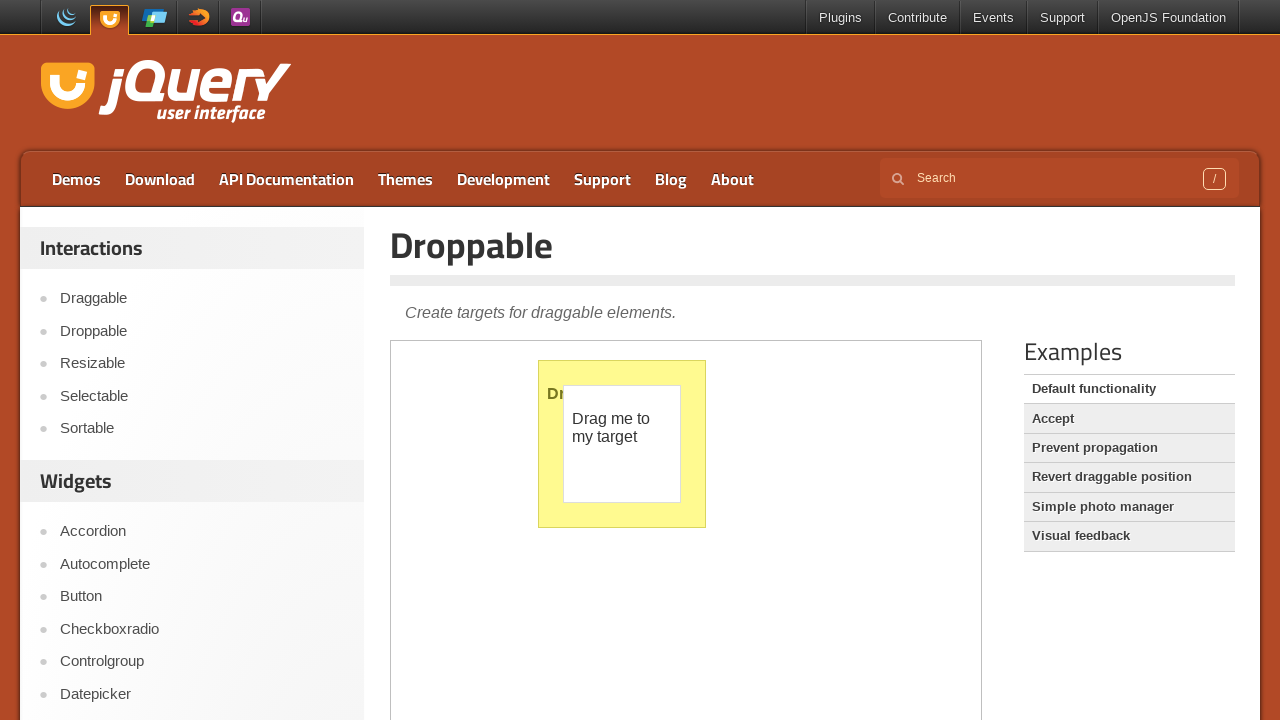

Waited for drag and drop action to complete
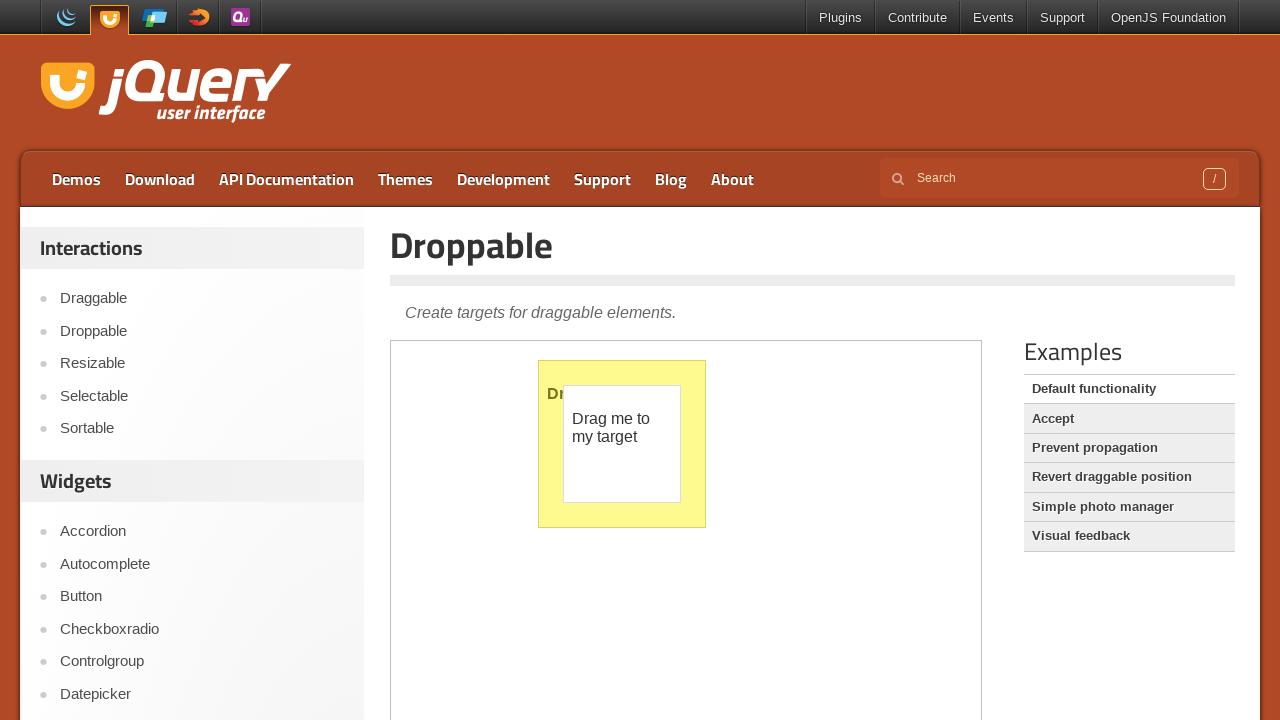

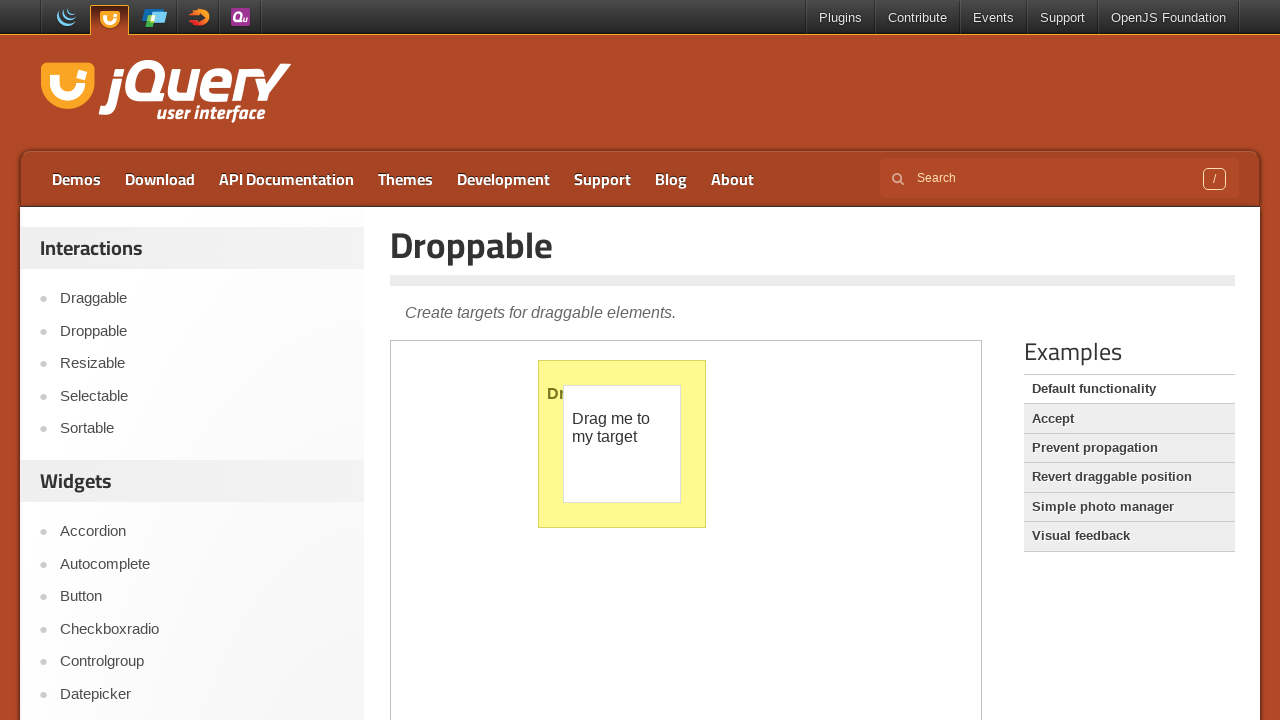